Tests a registration form by filling in required fields in the first block and submitting, then verifies successful registration by checking for a congratulations message.

Starting URL: http://suninjuly.github.io/registration1.html

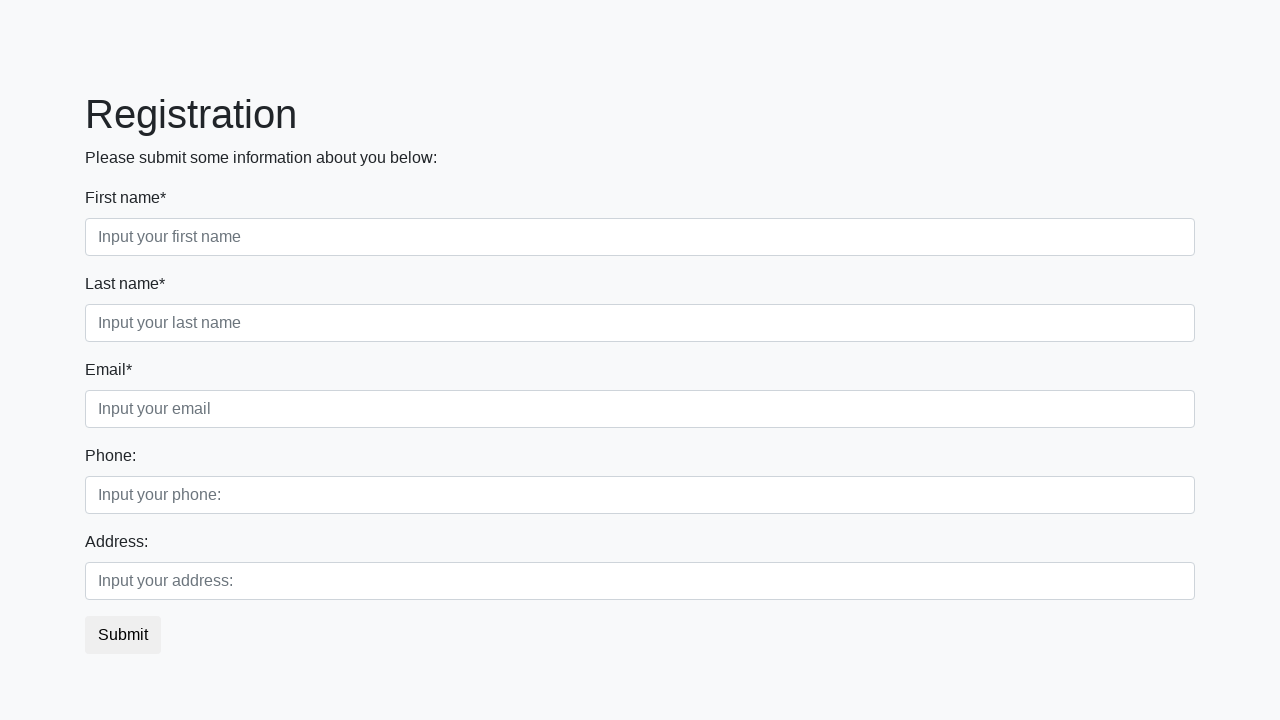

Filled first name field with 'John' on div.first_block input.form-control.first
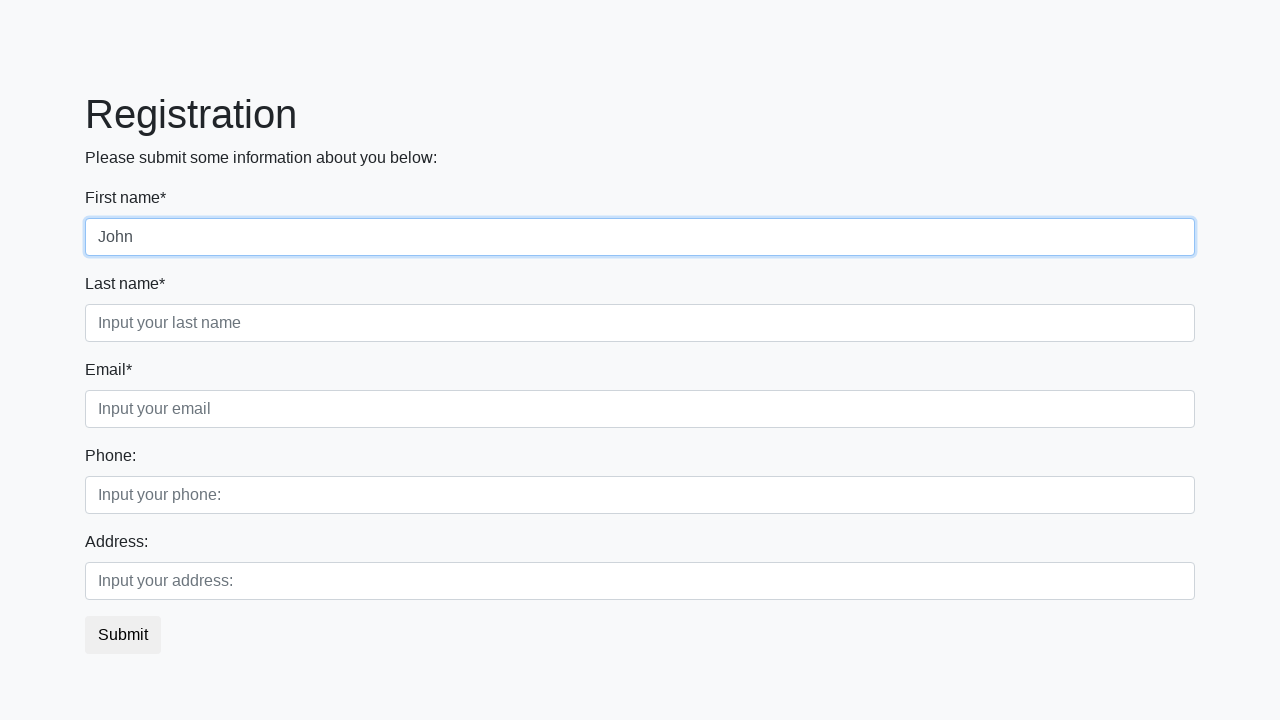

Filled last name field with 'Doe' on div.first_block input.form-control.second
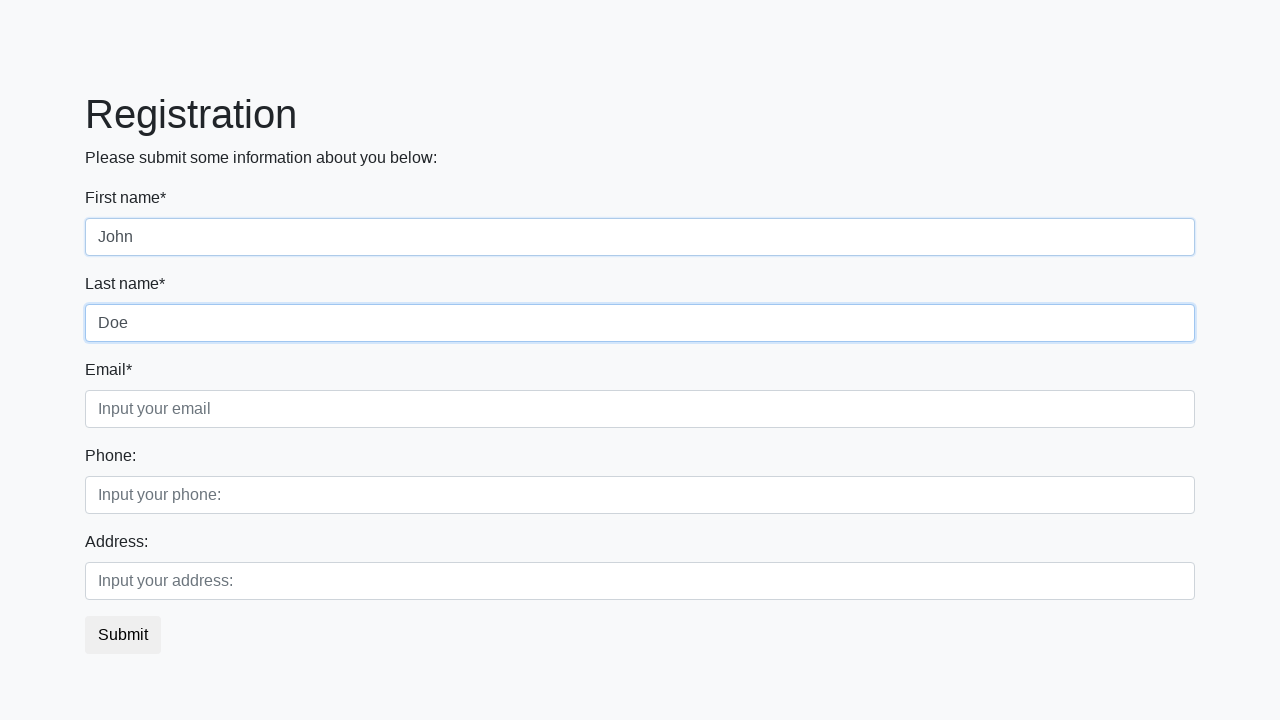

Filled email field with 'johndoe@example.com' on div.first_block input.form-control.third
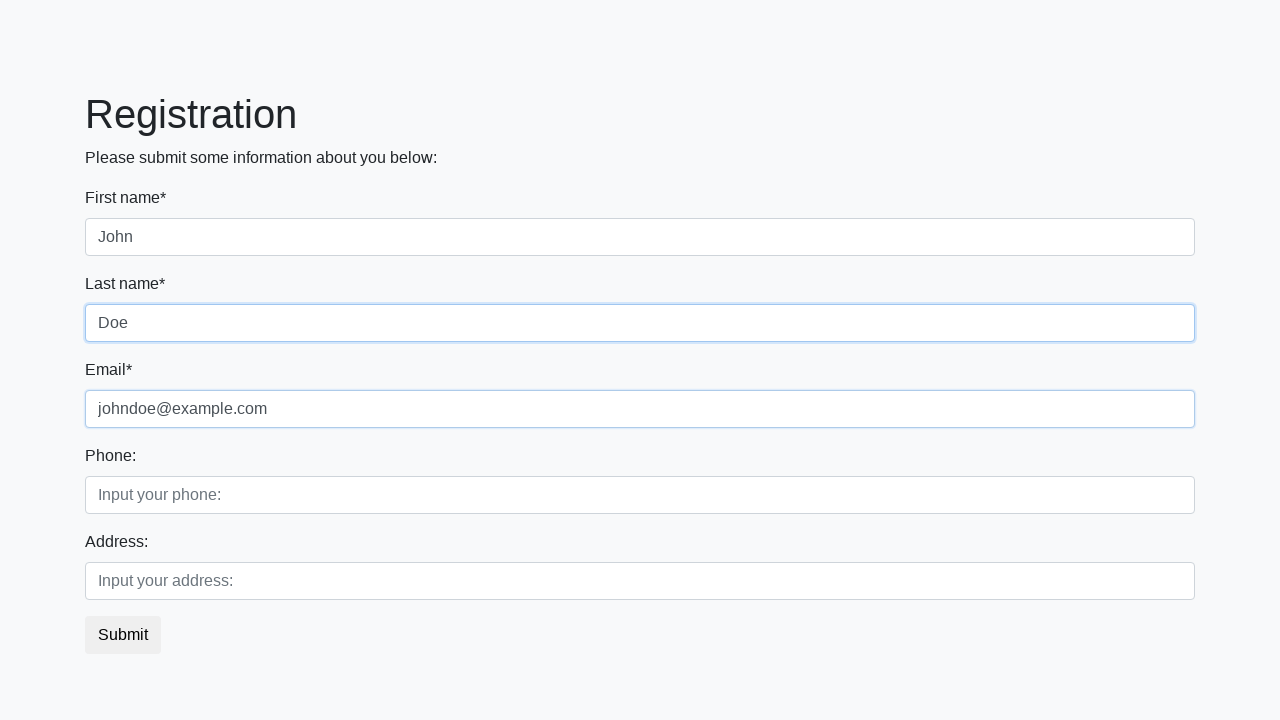

Clicked submit button to register at (123, 635) on button.btn
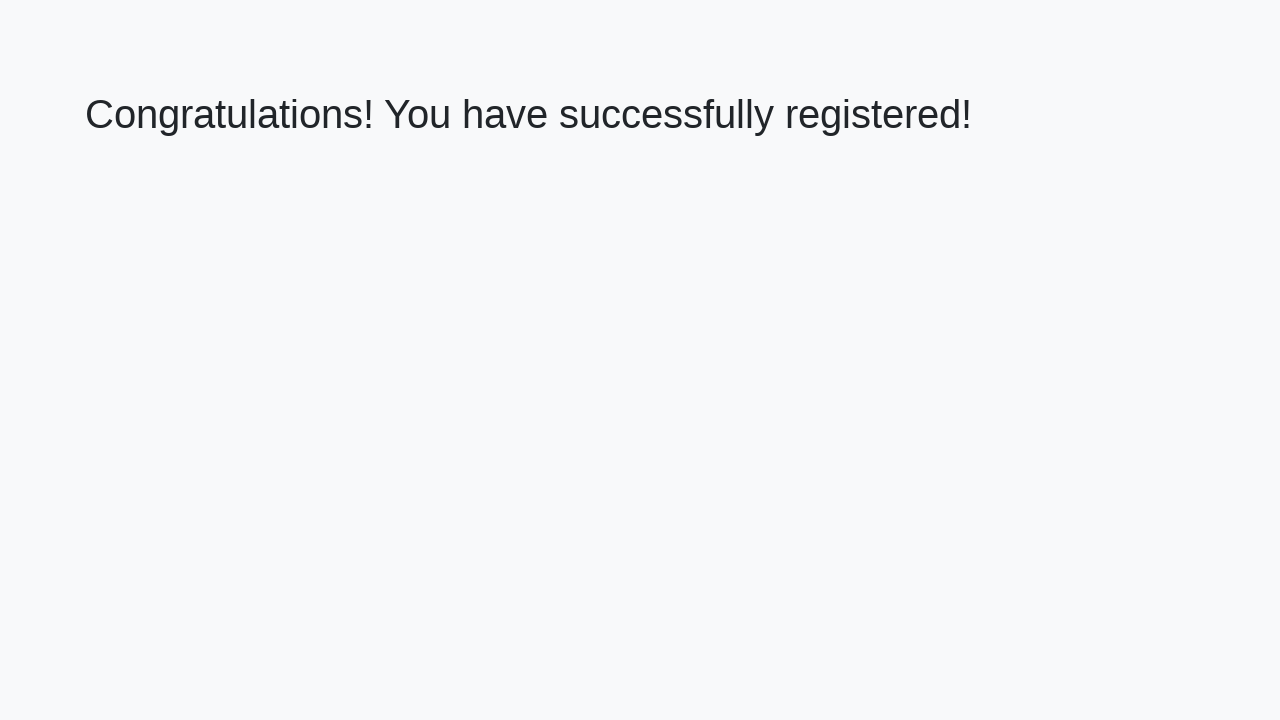

Congratulations heading loaded after registration
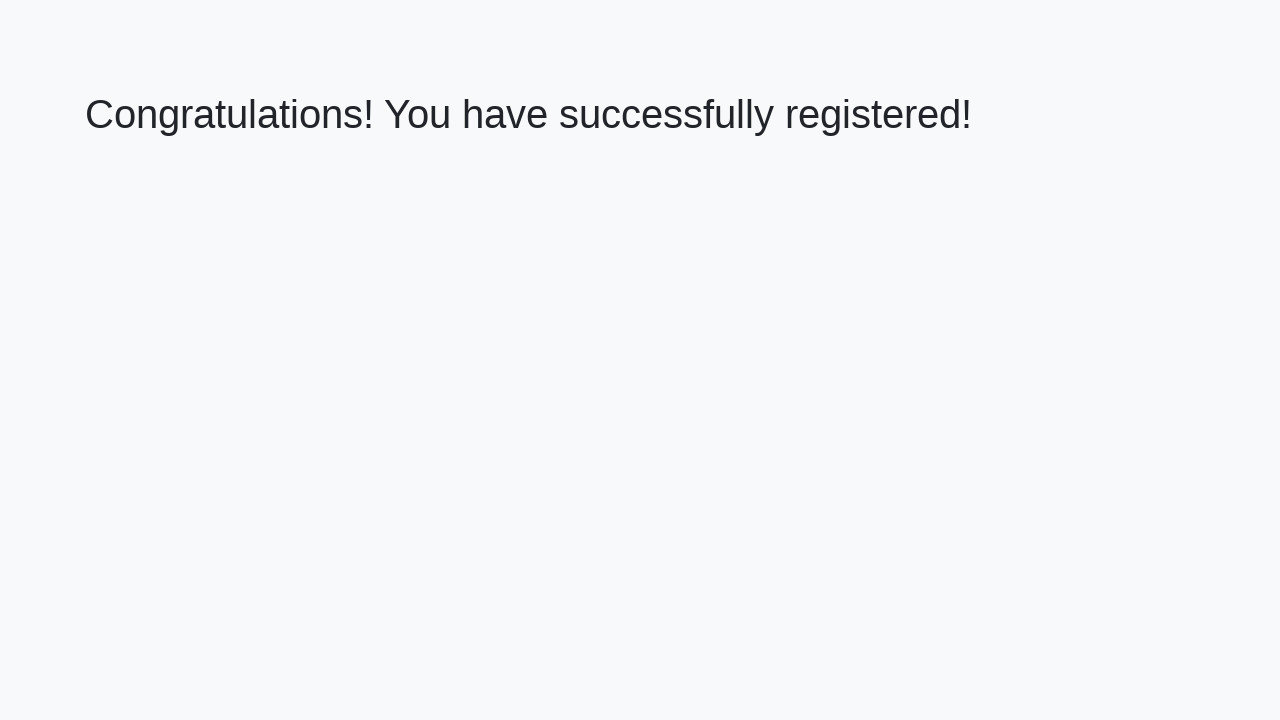

Verified congratulations message displayed: 'Congratulations! You have successfully registered!'
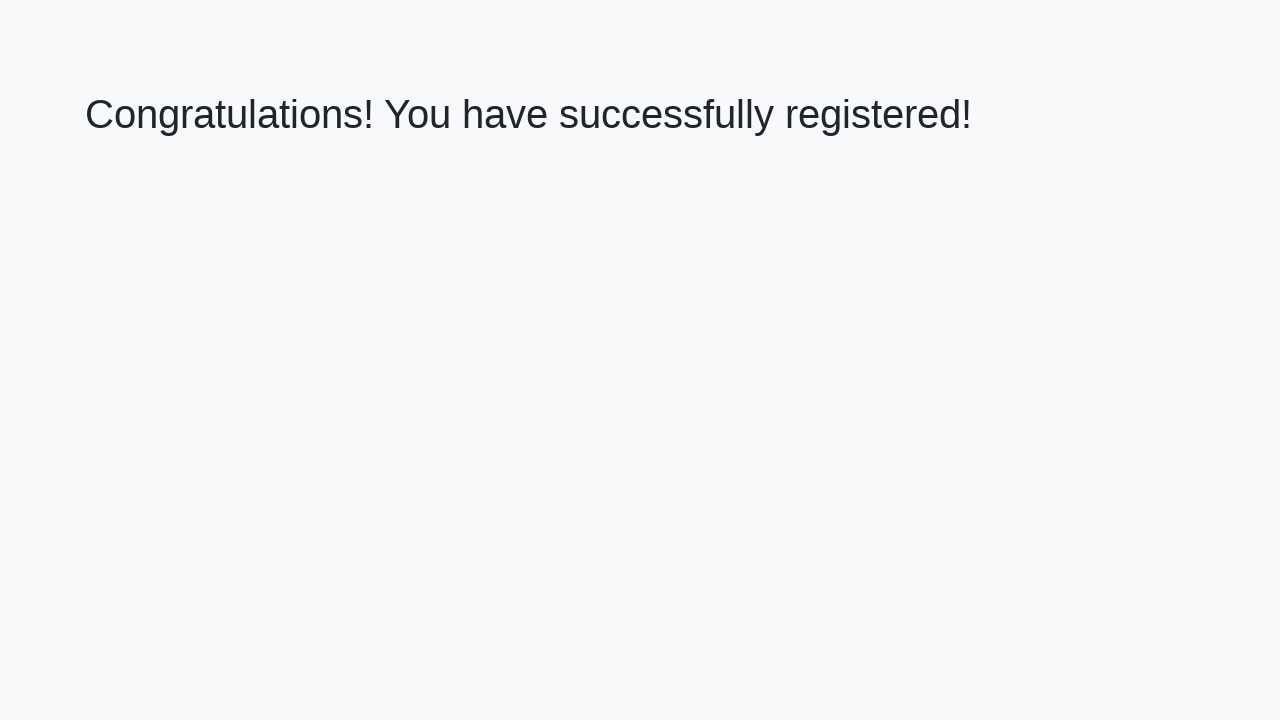

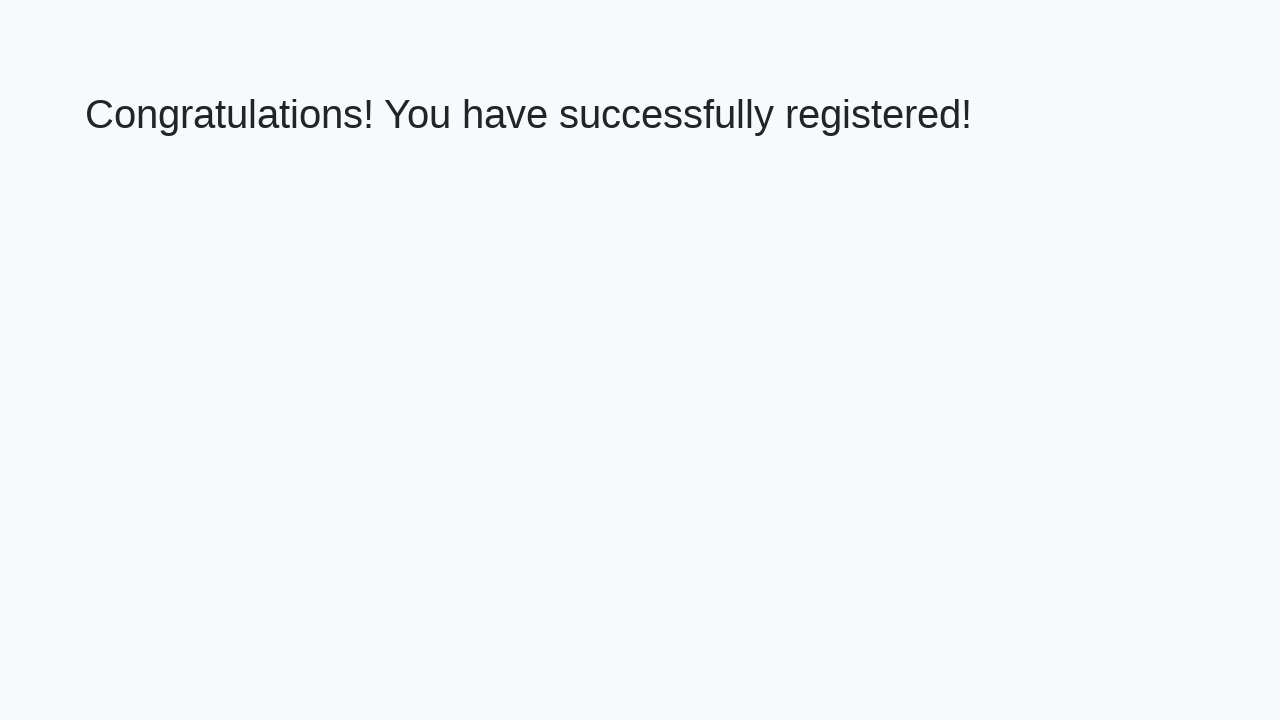